Tests sorting the Due column in ascending order on table2 using semantic class selectors instead of nth-child pseudo-classes.

Starting URL: http://the-internet.herokuapp.com/tables

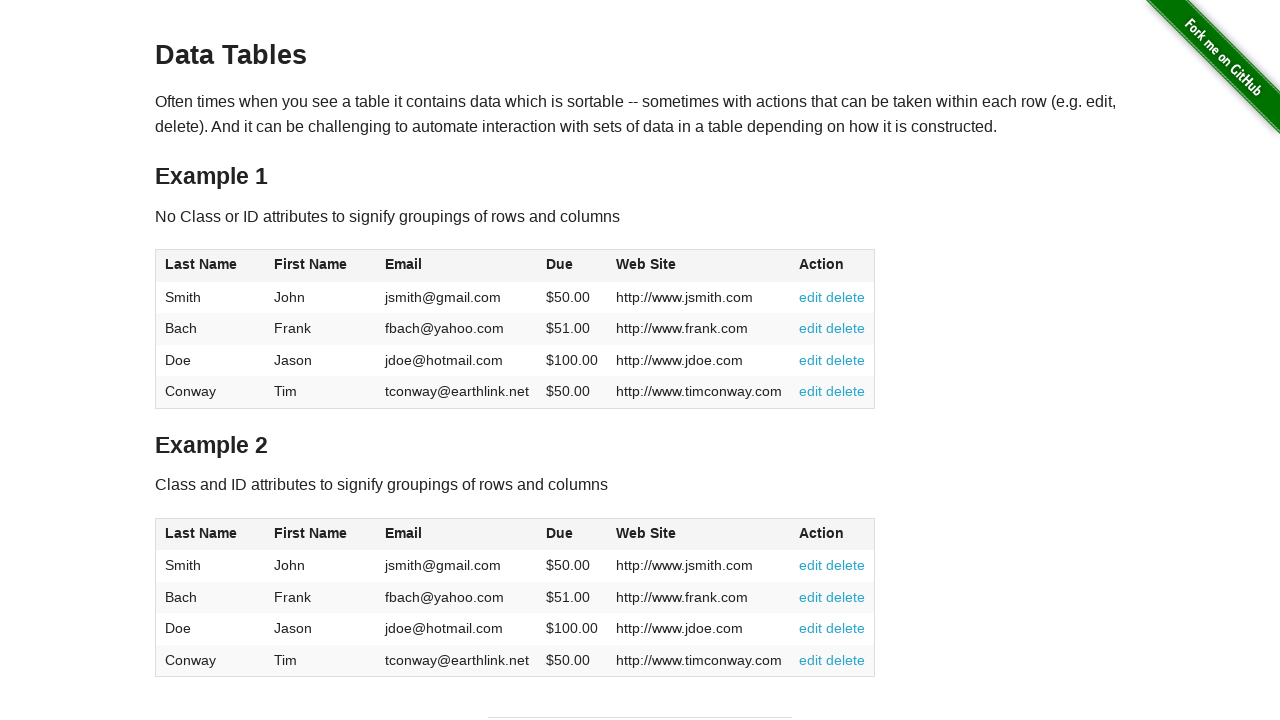

Clicked the Due column header in table2 to sort at (560, 533) on #table2 thead .dues
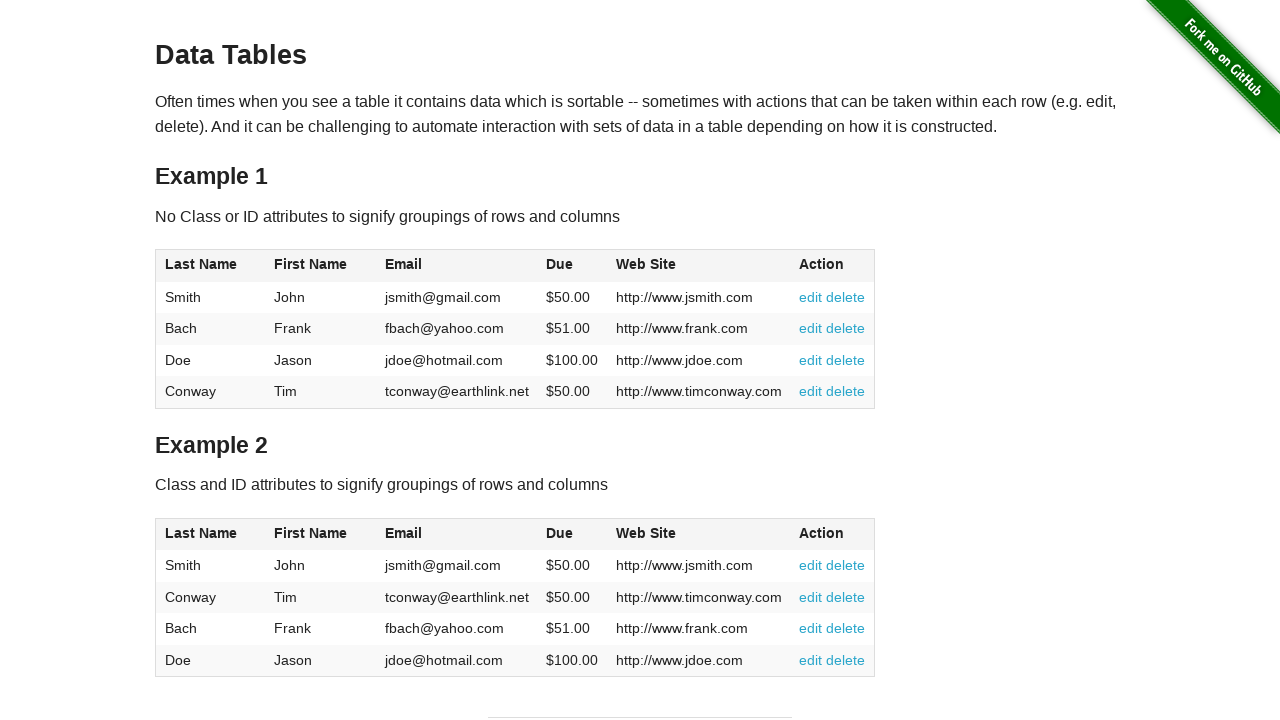

Due column values in table2 tbody loaded
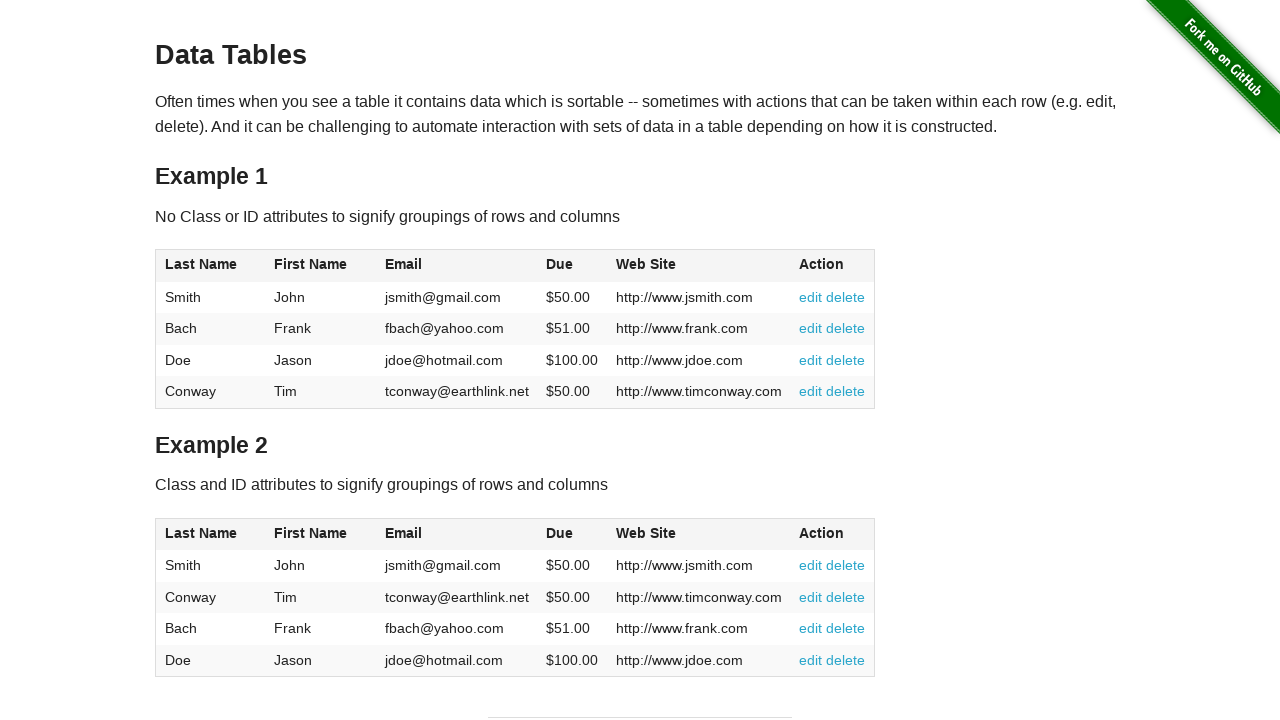

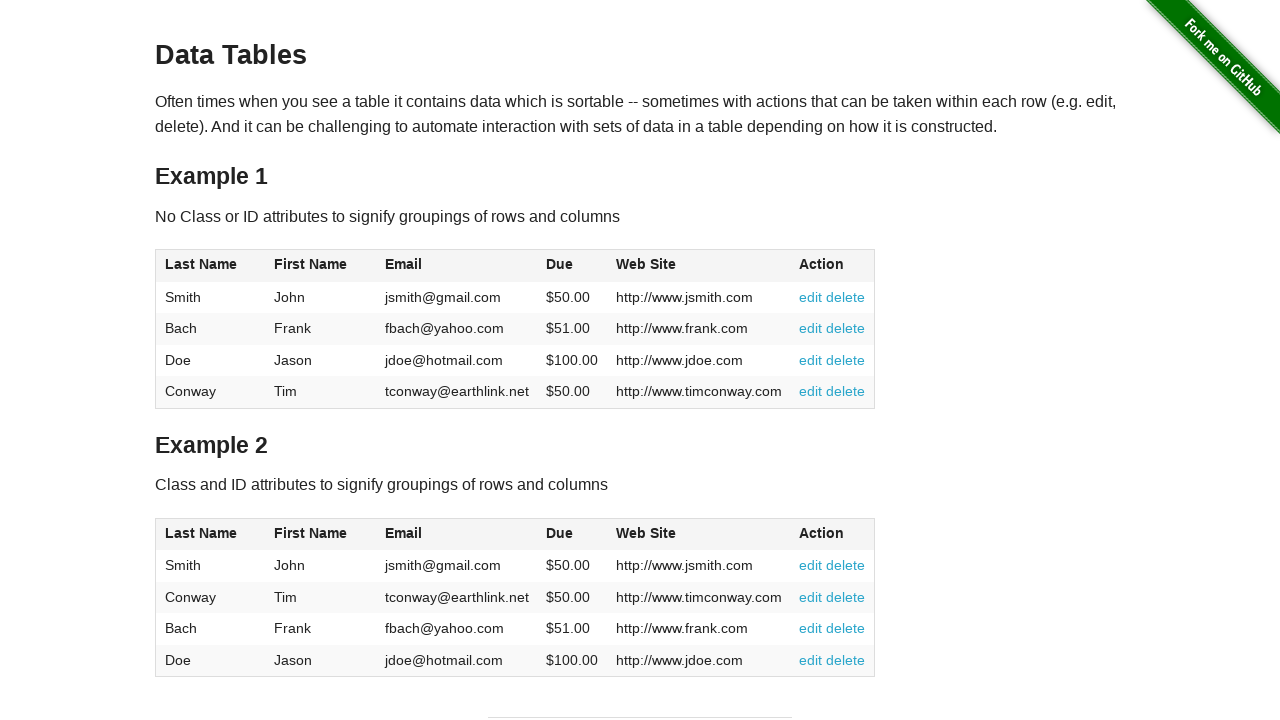